Navigates to Python.org and verifies that the body element has the expected id attribute "homepage"

Starting URL: https://www.python.org

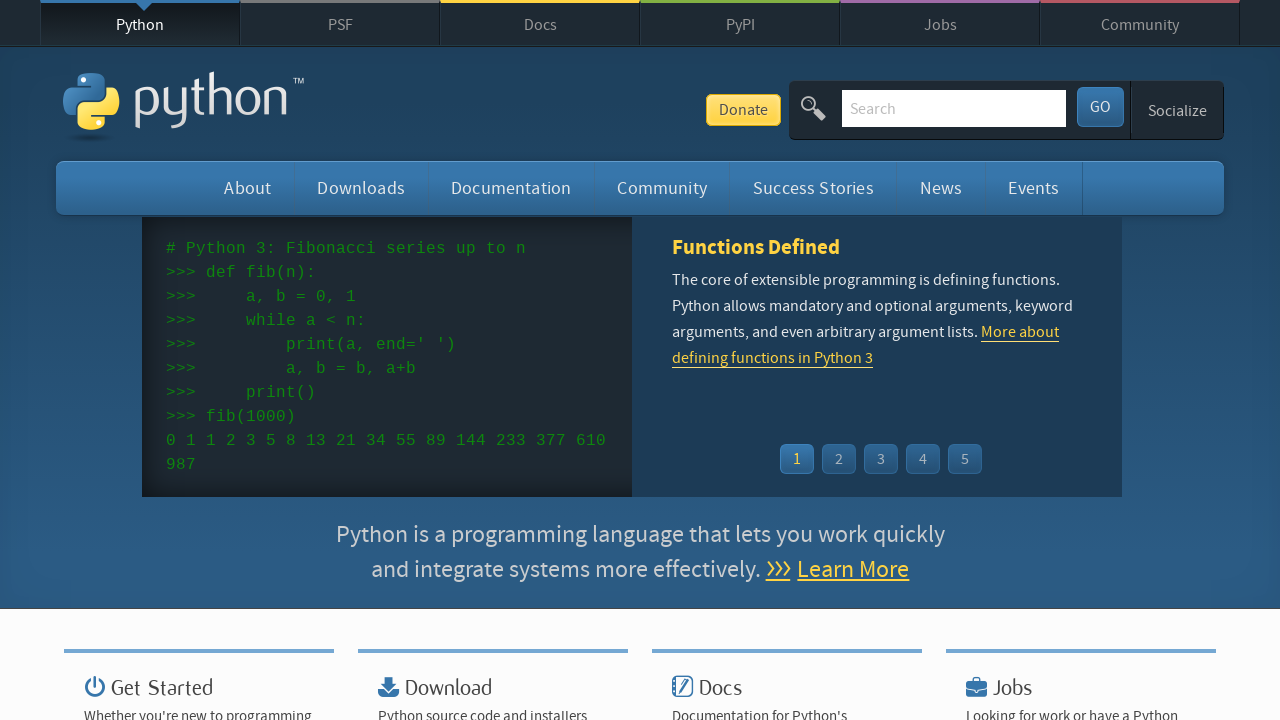

Navigated to https://www.python.org
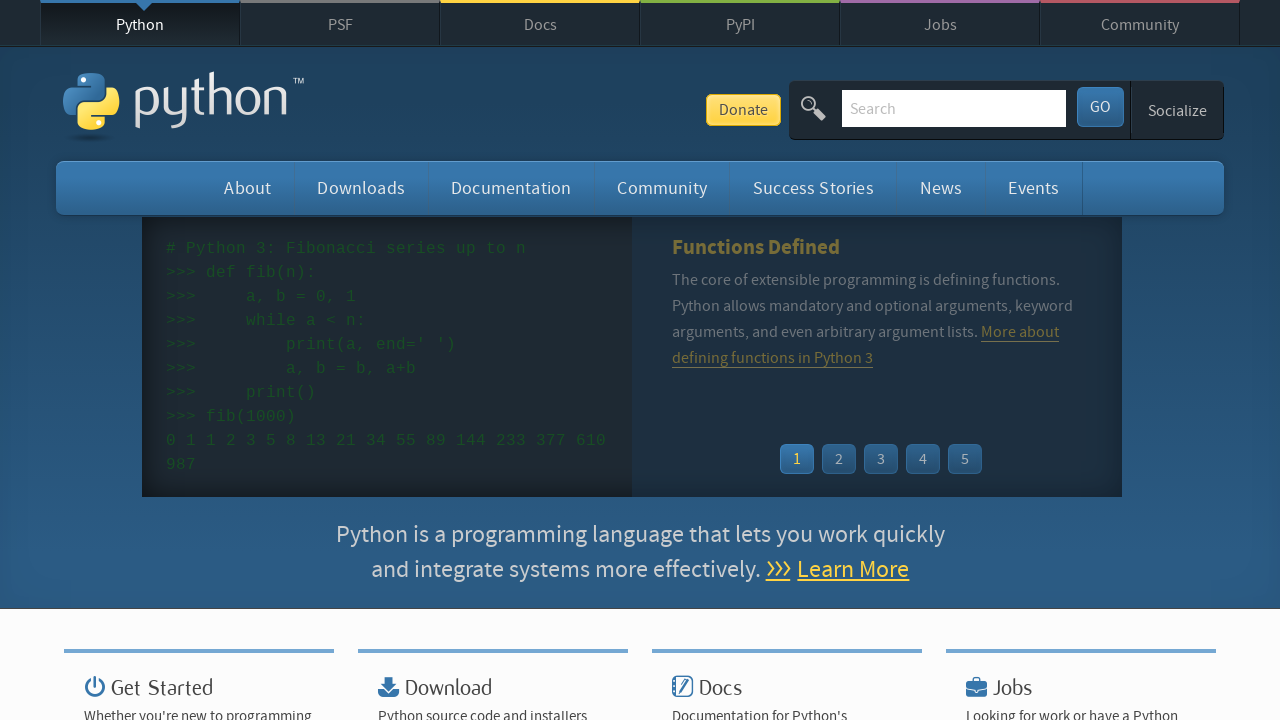

Located body element
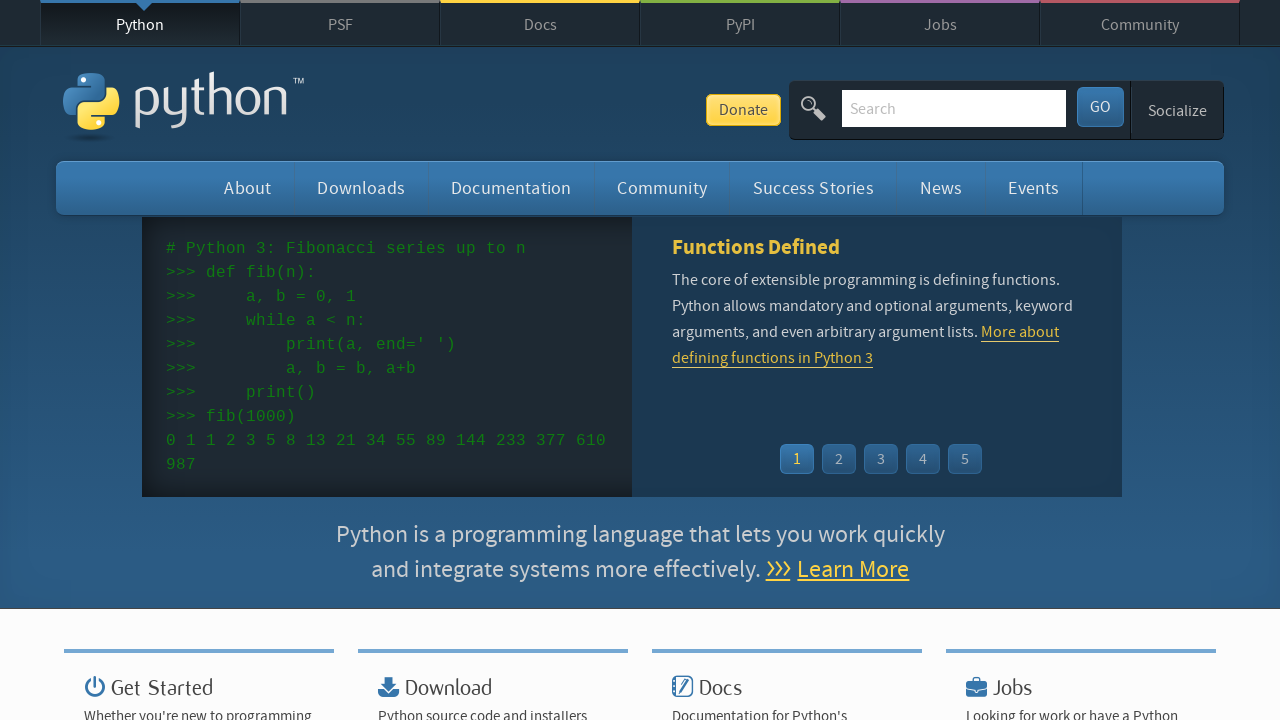

Verified that body element has id attribute 'homepage'
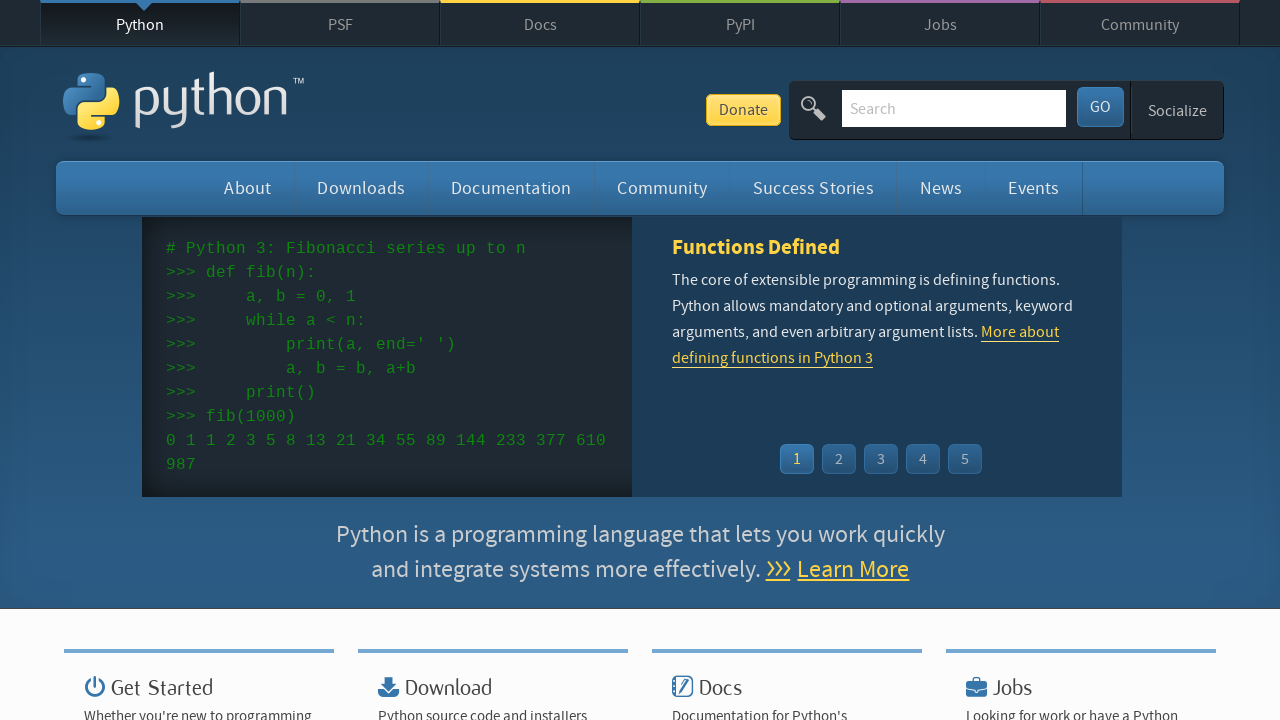

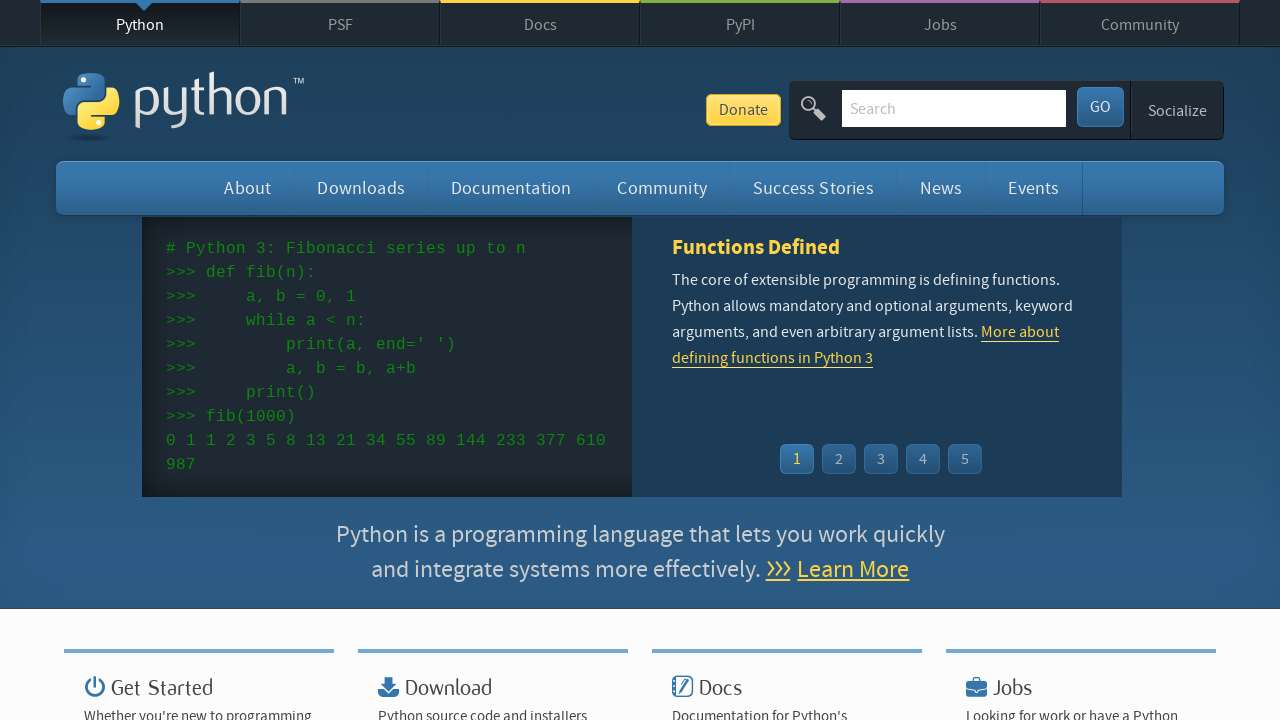